Tests user registration flow on ParaBank by filling out the registration form with user details and submitting it

Starting URL: https://parabank.parasoft.com/parabank/index.htm

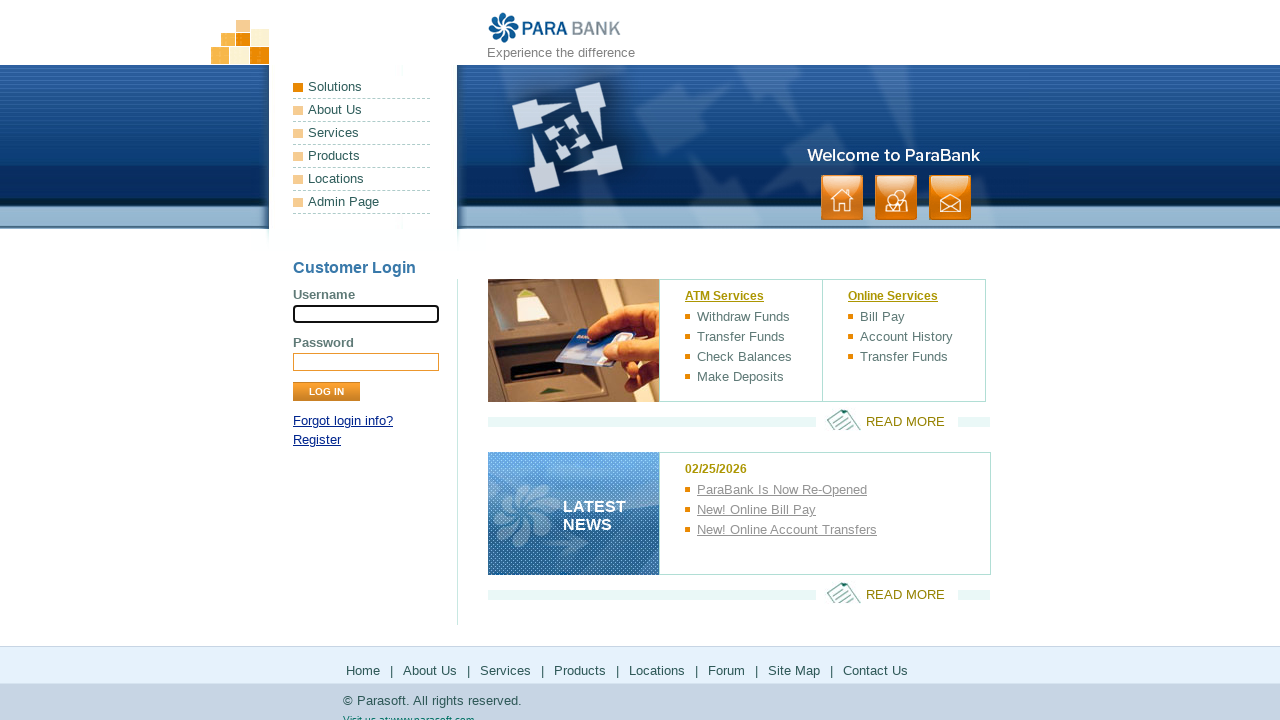

Clicked Register link at (317, 440) on a:text('Register')
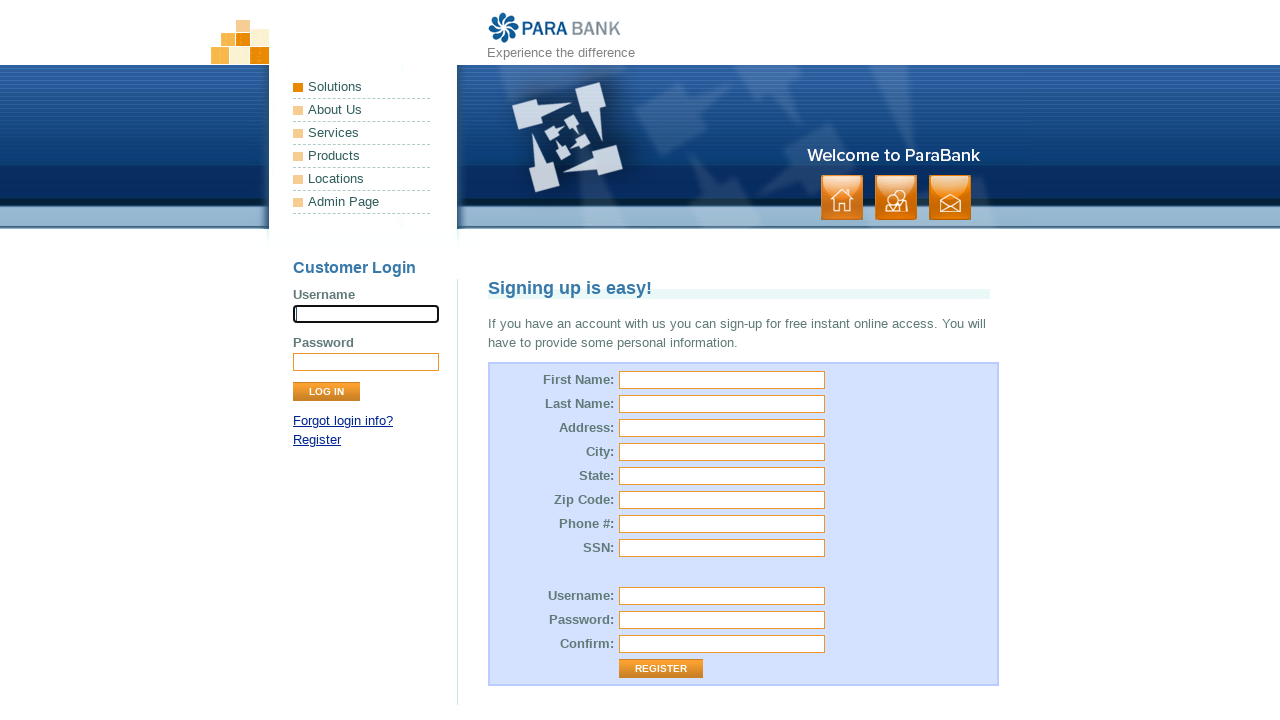

Filled first name field with 'geetha' on input#customer\.firstName
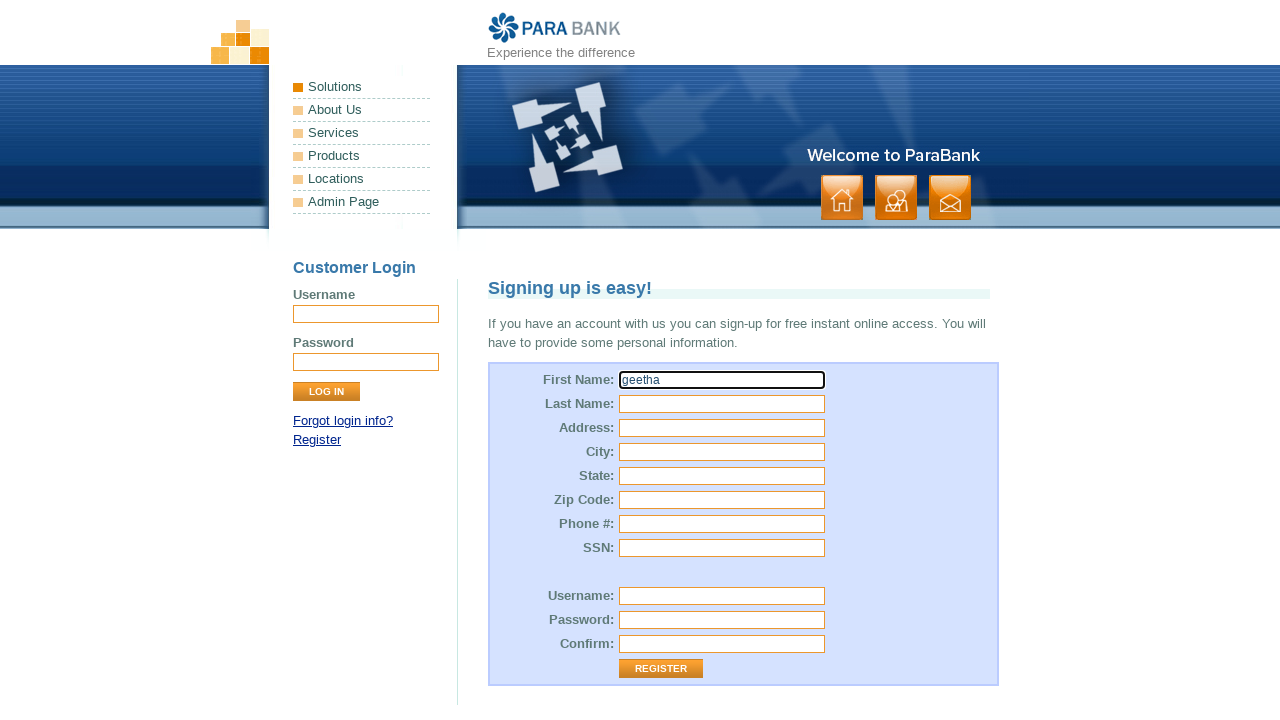

Filled last name field with 'devi' on input#customer\.lastName
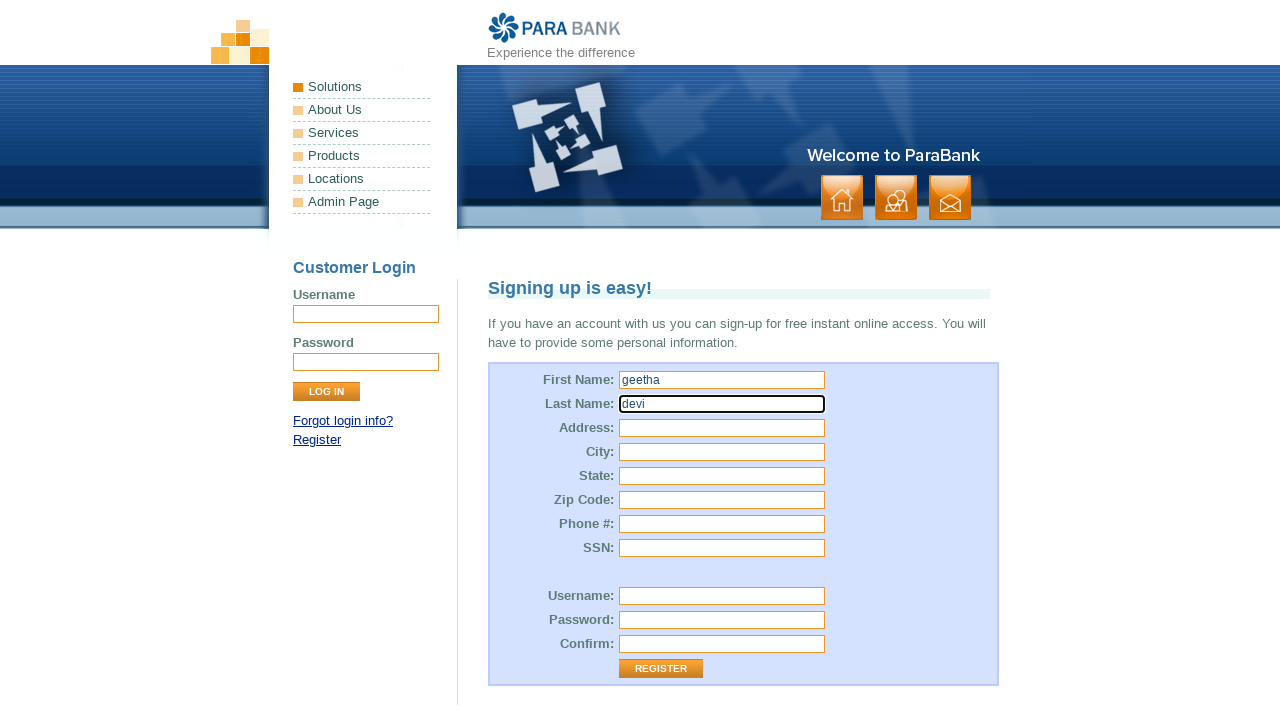

Filled street address field with 'rajajinagar' on input#customer\.address\.street
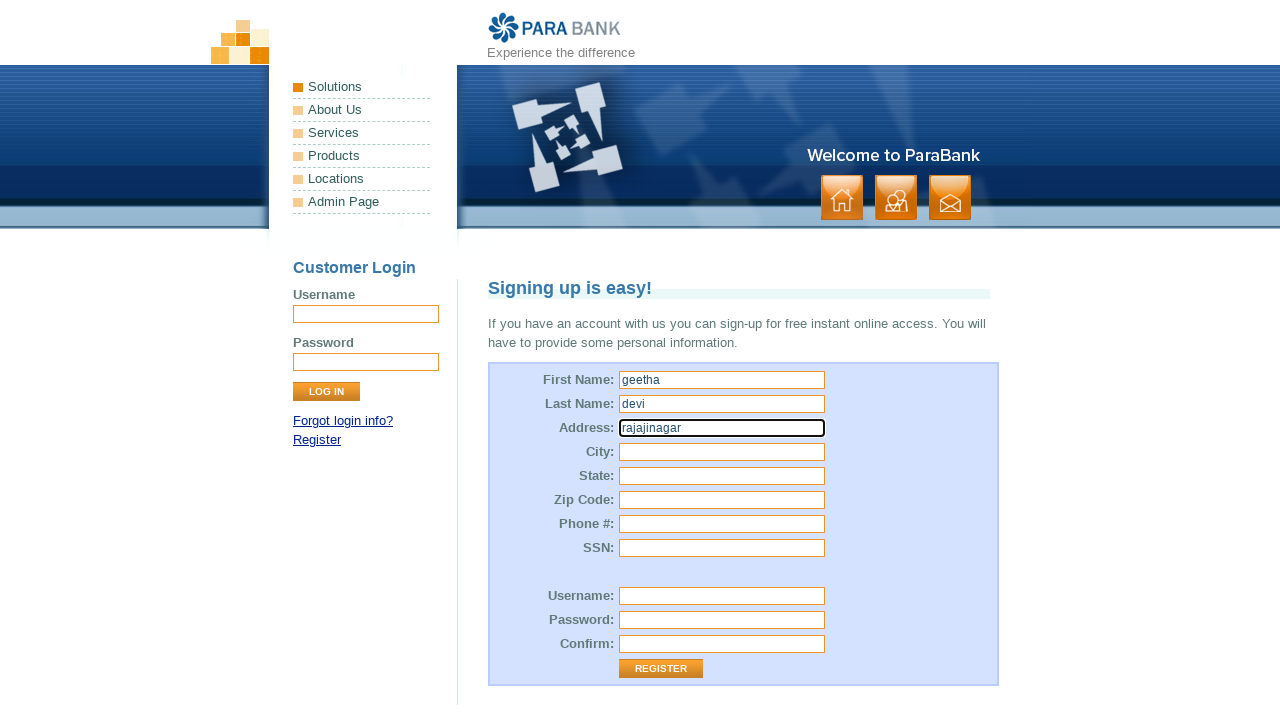

Filled city field with 'Bangalore' on input#customer\.address\.city
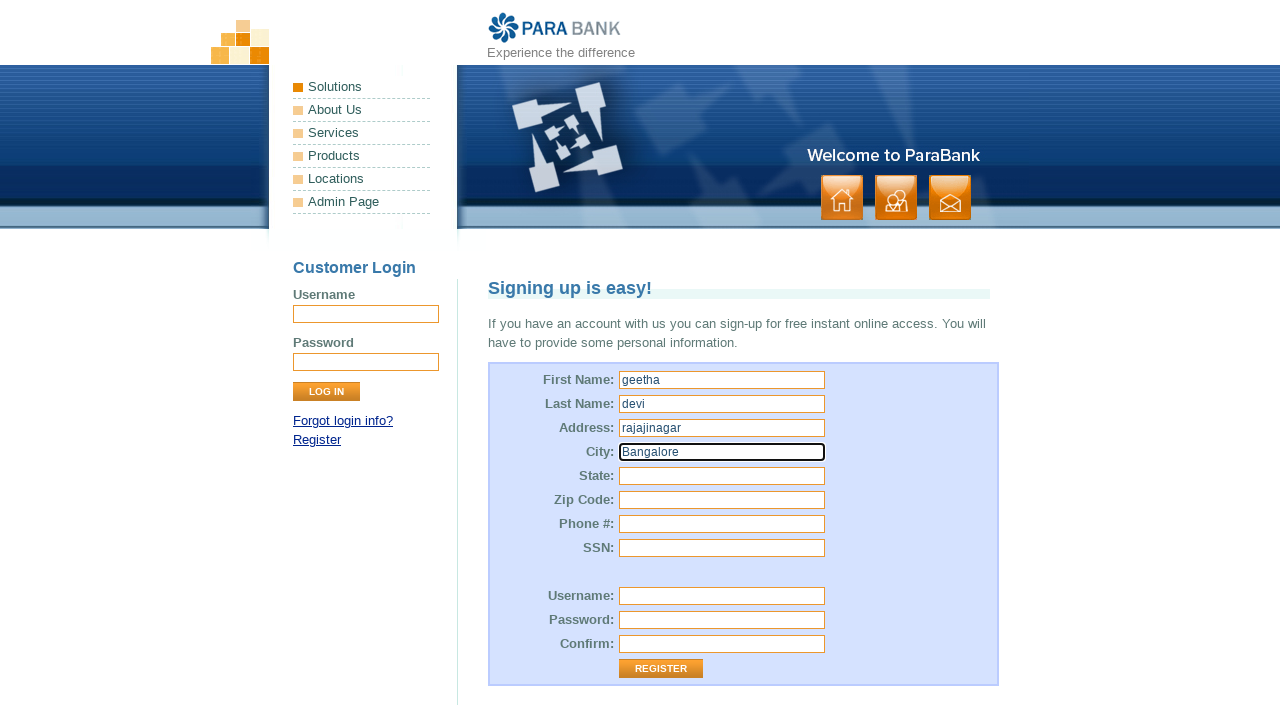

Filled state field with 'karnataka' on input#customer\.address\.state
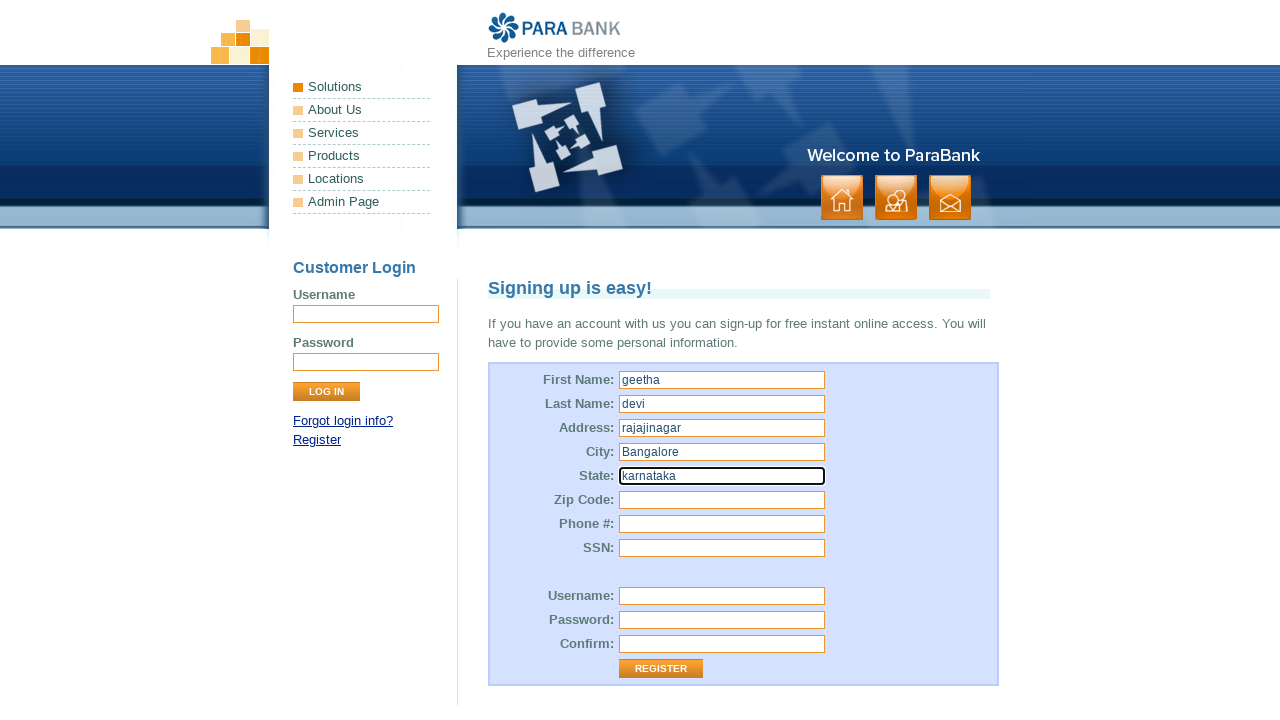

Filled zip code field with '560098' on input#customer\.address\.zipCode
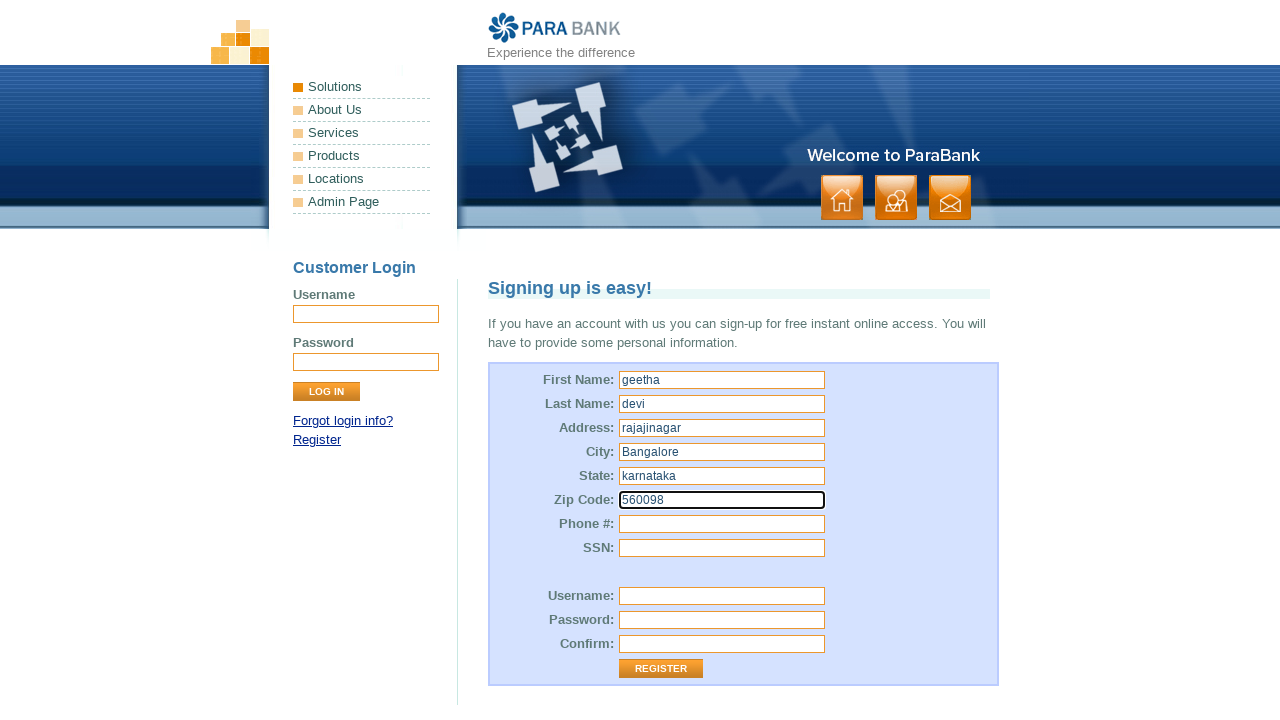

Filled phone number field with '8888888888' on input#customer\.phoneNumber
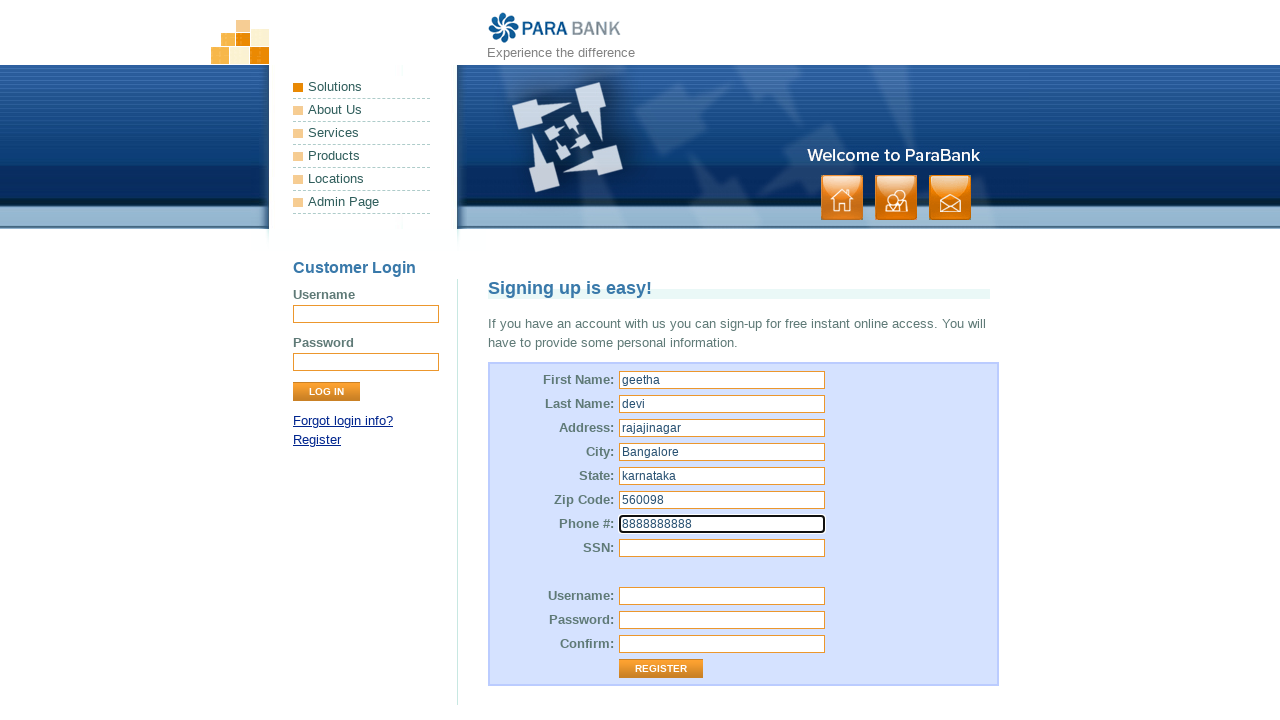

Filled SSN field with '1111' on input#customer\.ssn
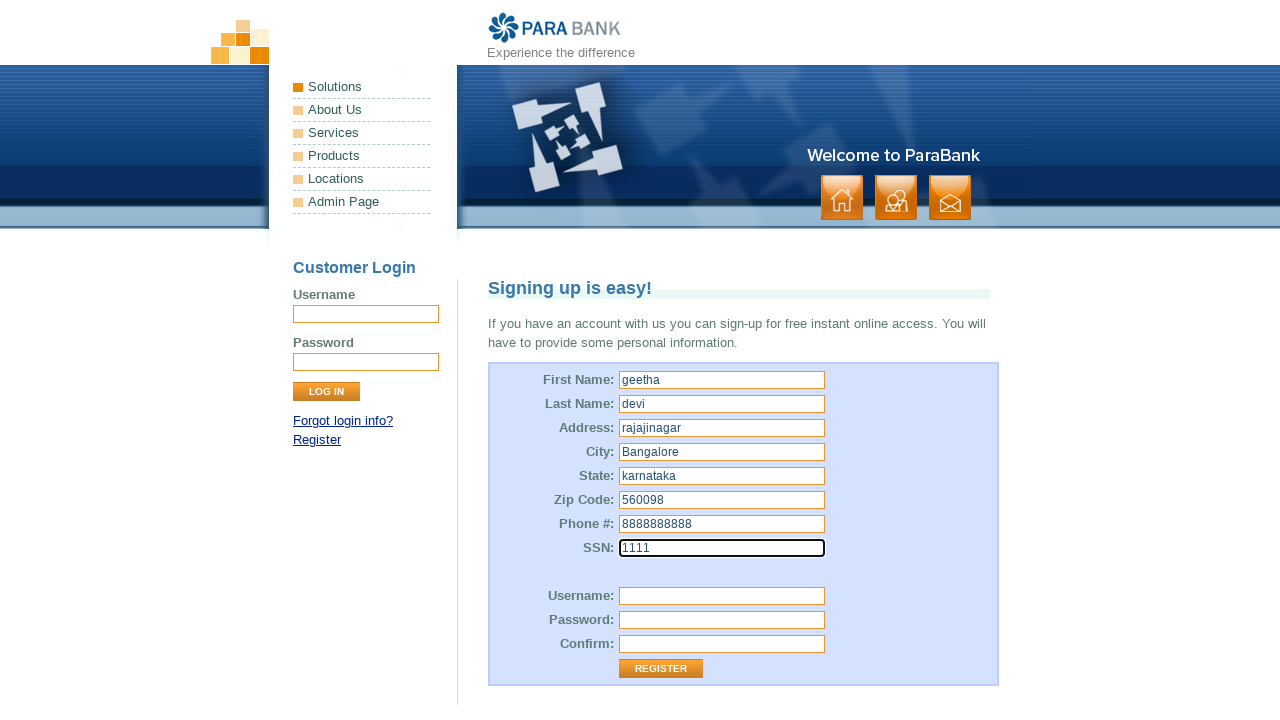

Filled username field with 'geetha' on input#customer\.username
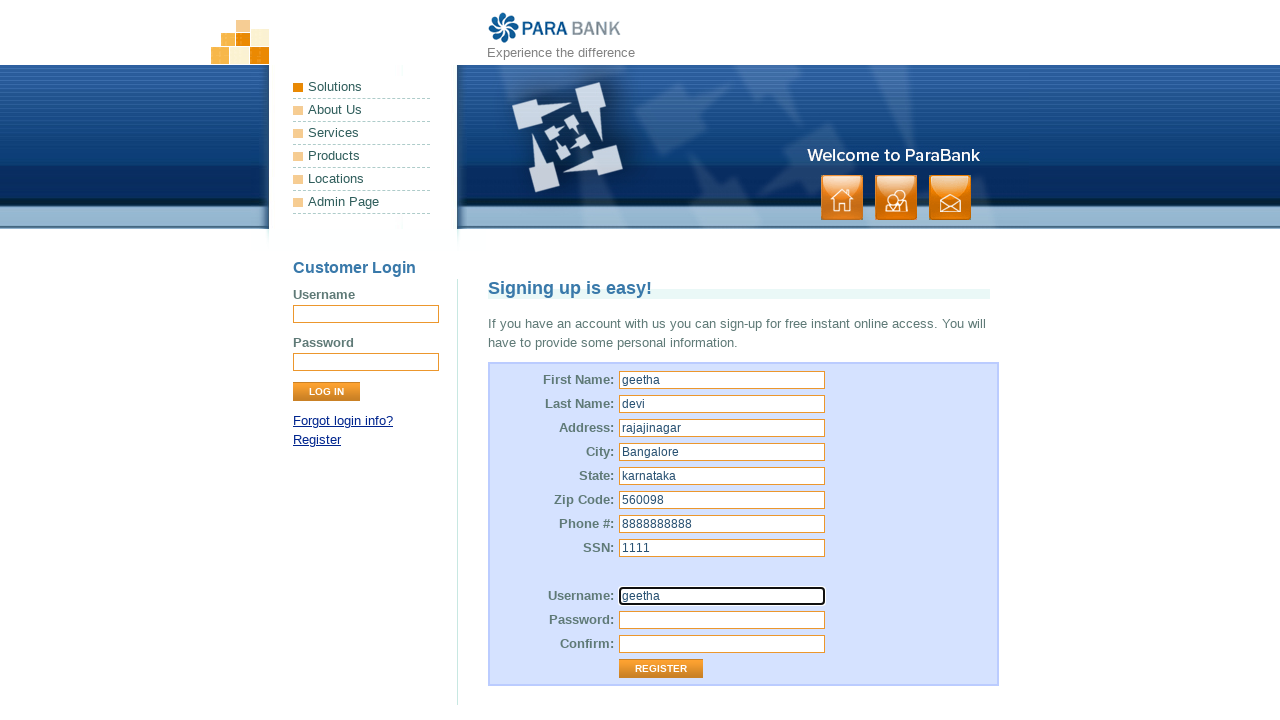

Filled password field with '12345678' on input#customer\.password
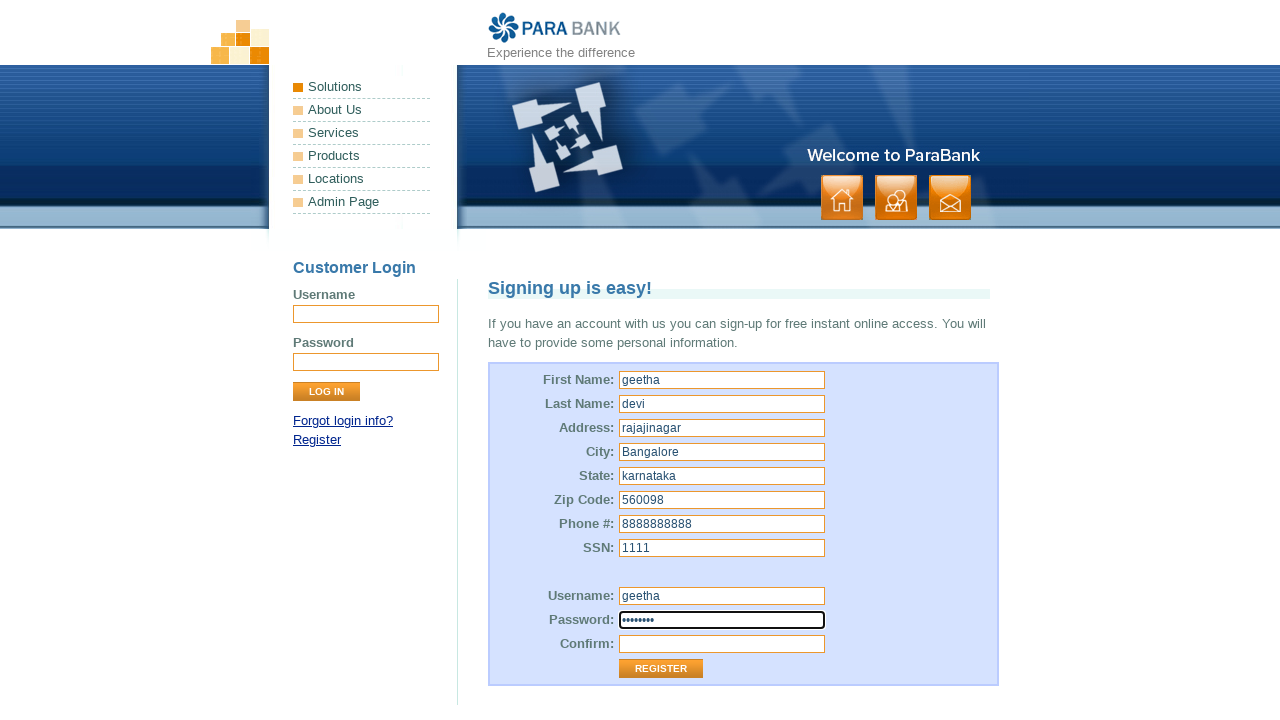

Filled repeated password field with '12345678' on input#repeatedPassword
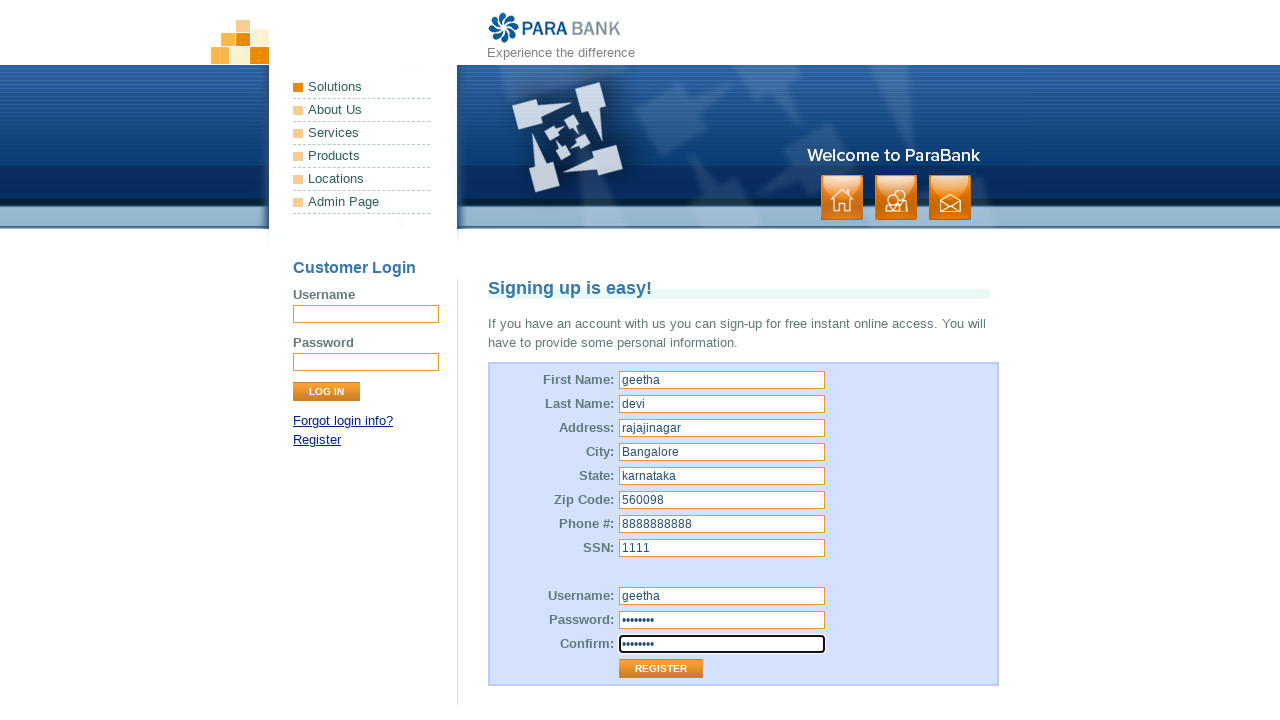

Clicked submit button to register new user at (326, 392) on input[type='submit']
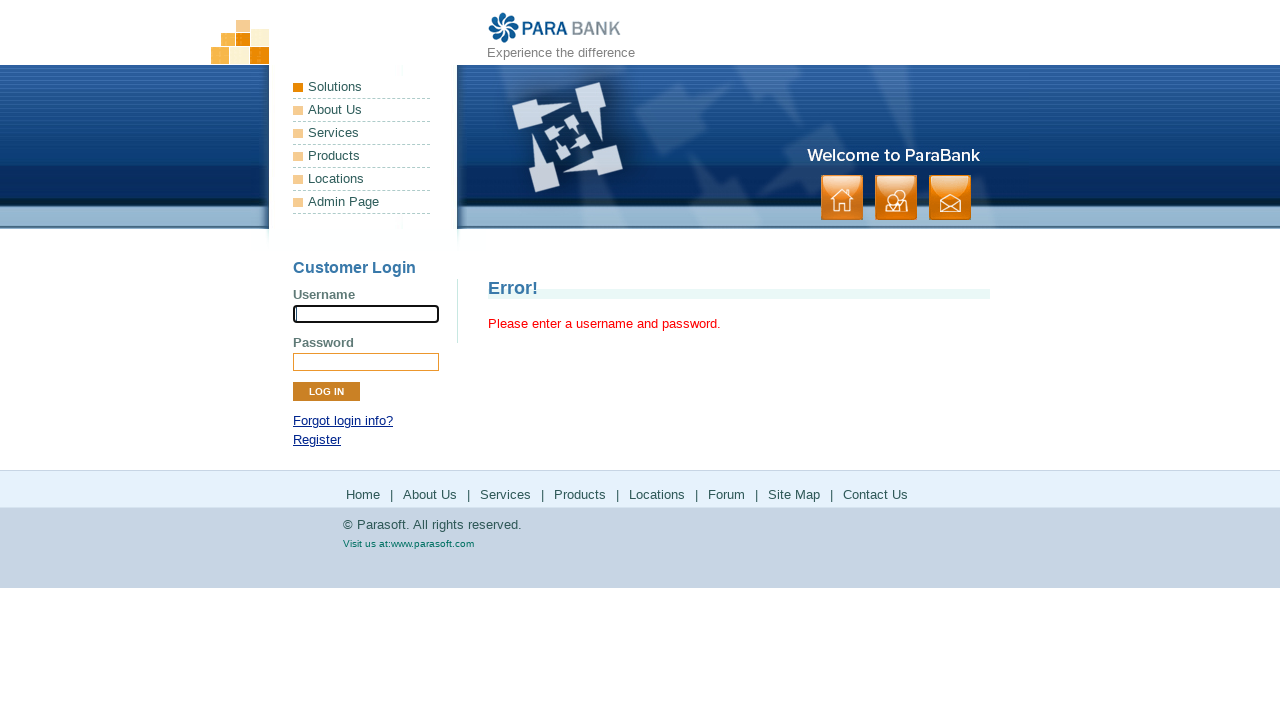

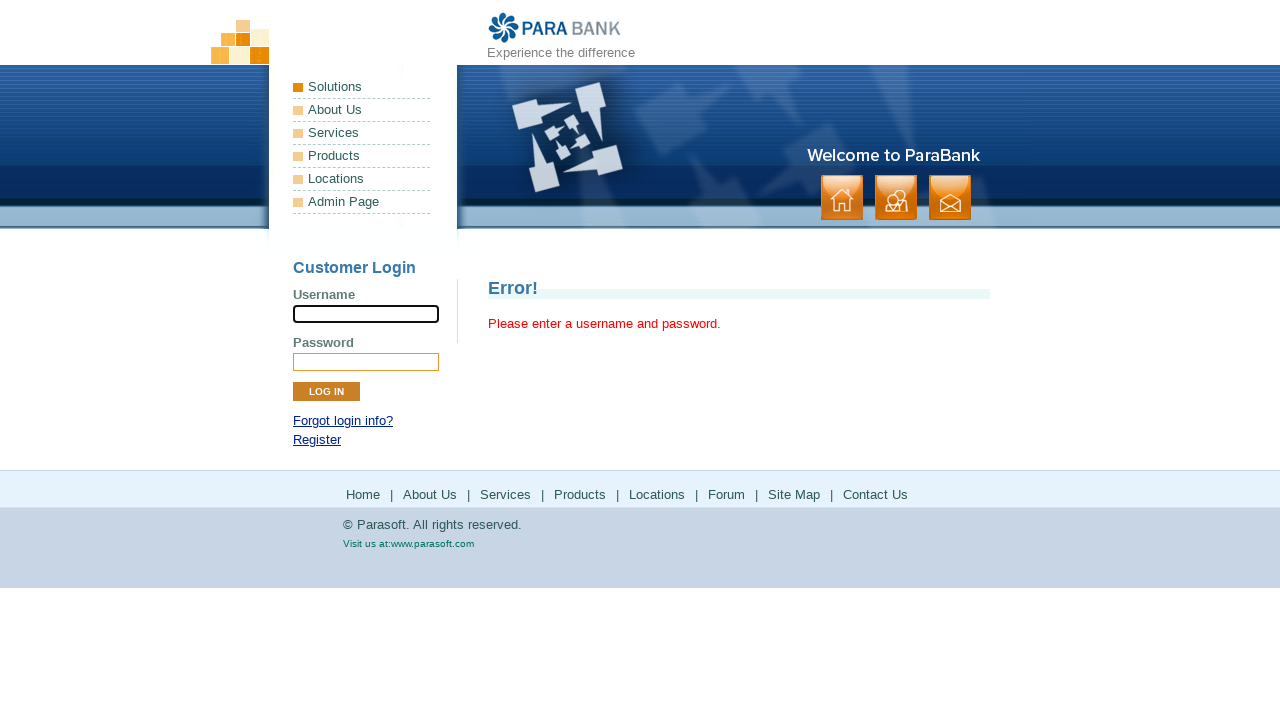